Tests that clicking the Due column header sorts the numeric values in ascending order by clicking the header and verifying the column data

Starting URL: http://the-internet.herokuapp.com/tables

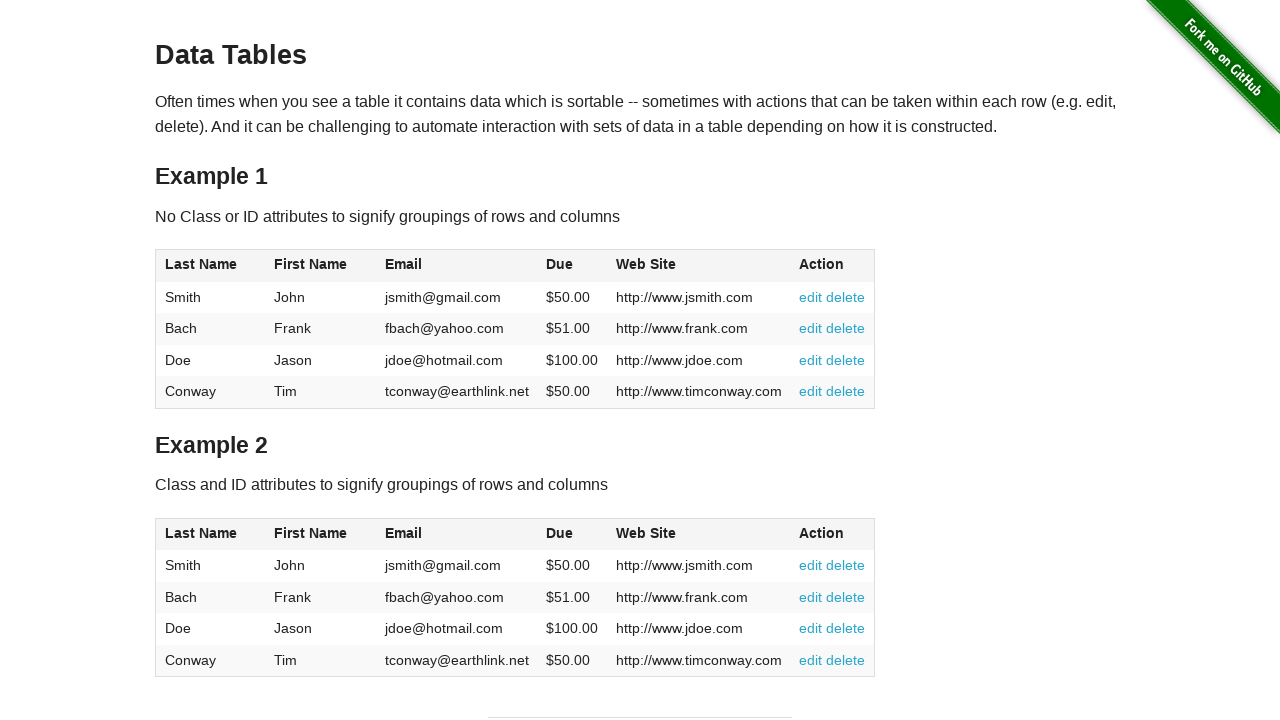

Clicked the Due column header to sort in ascending order at (572, 266) on #table1 thead tr th:nth-of-type(4)
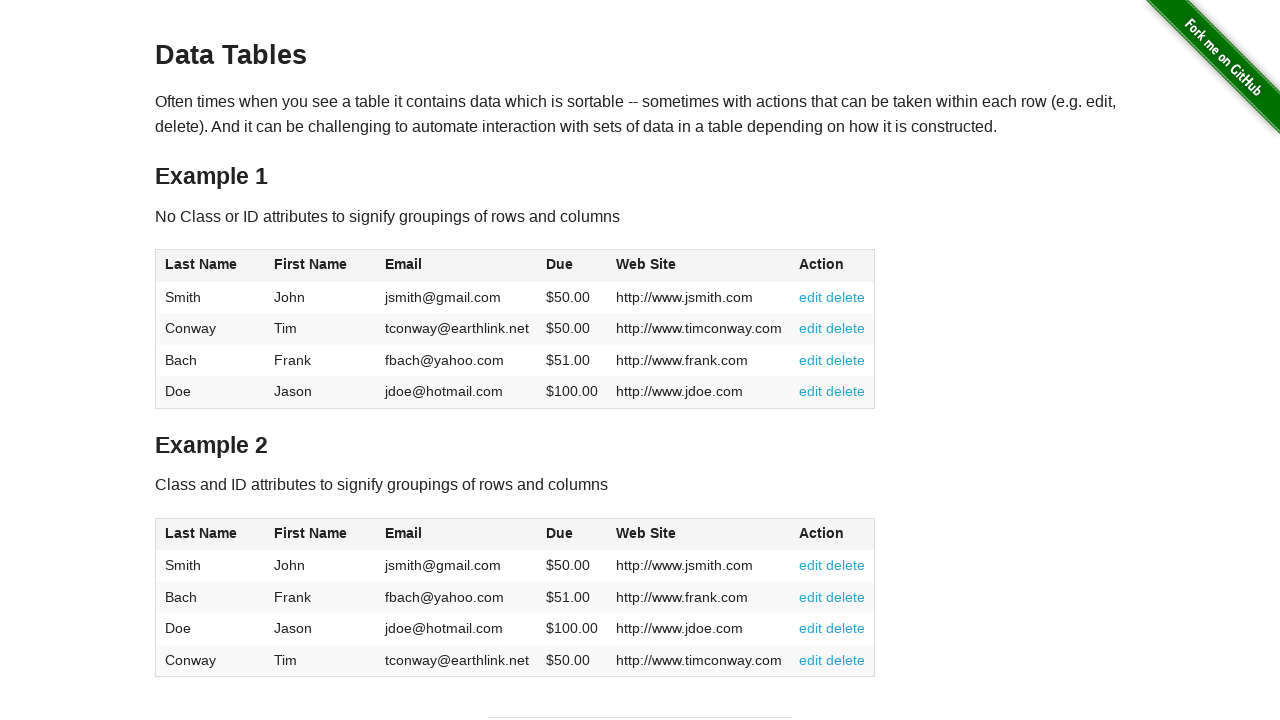

Due column cells loaded and are visible
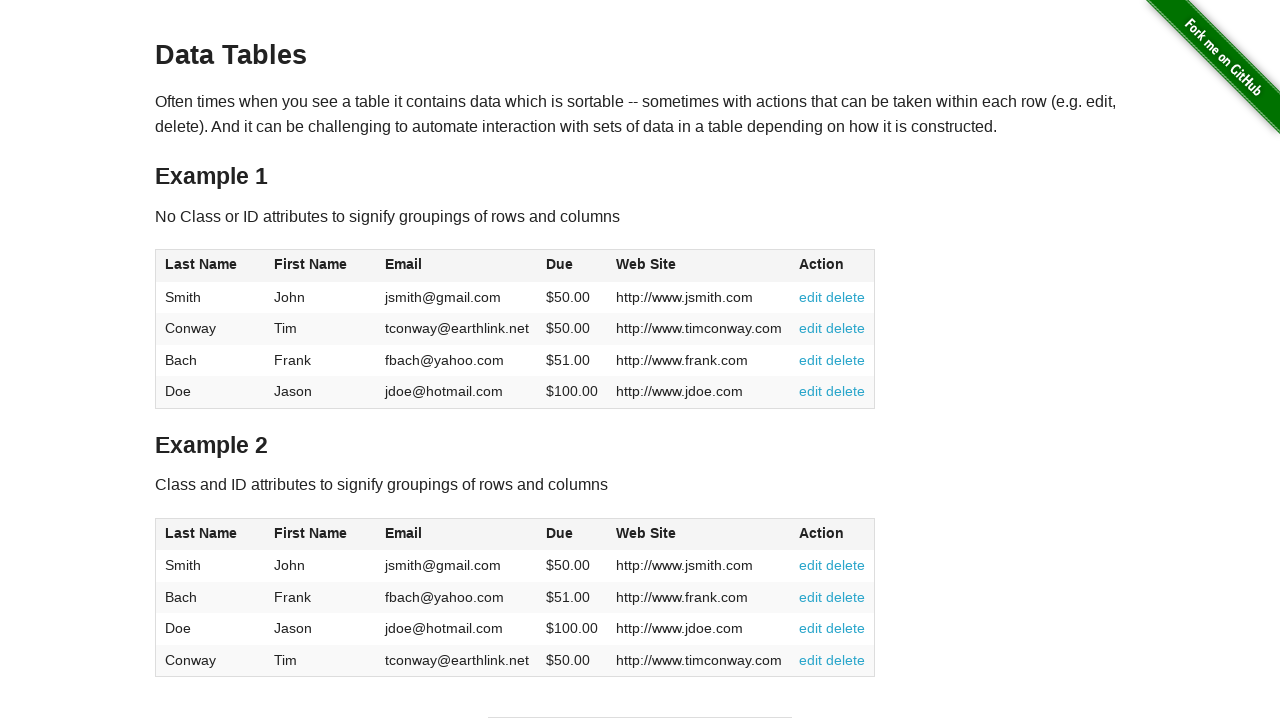

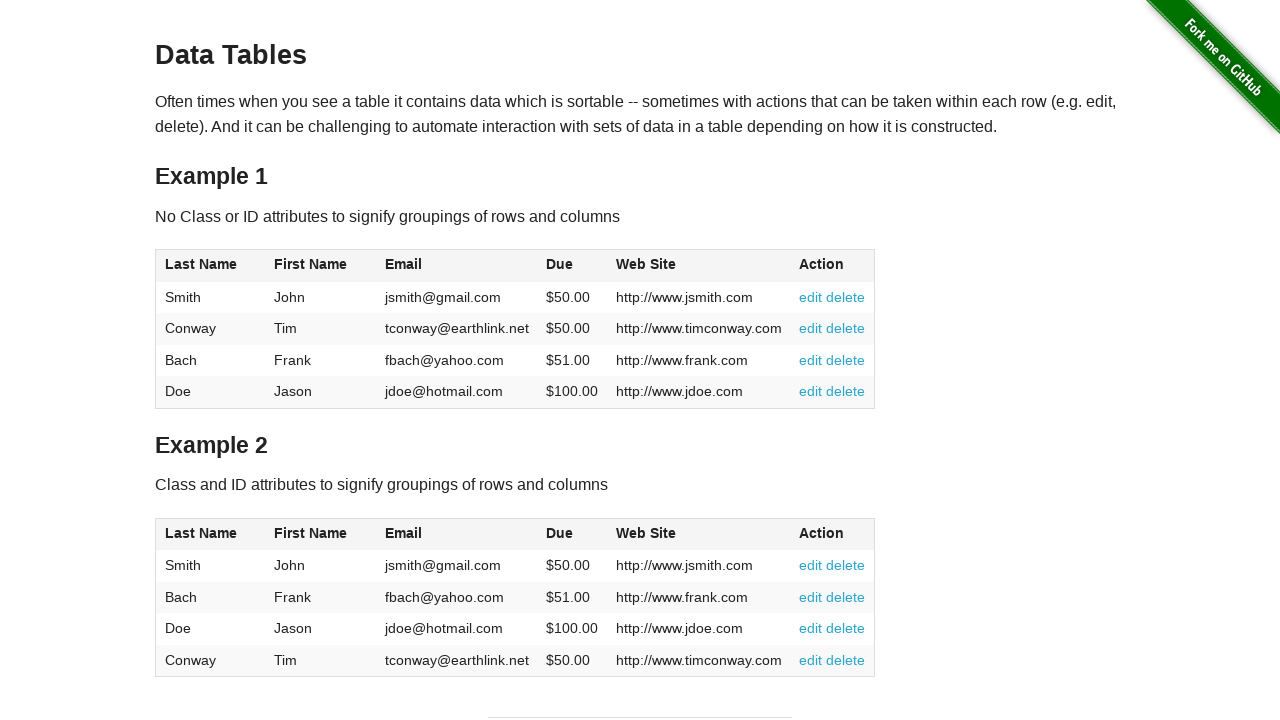